Tests JavaScript alert functionality by navigating to the alerts page, clicking the alert button, accepting the alert, and verifying the result message.

Starting URL: https://the-internet.herokuapp.com/

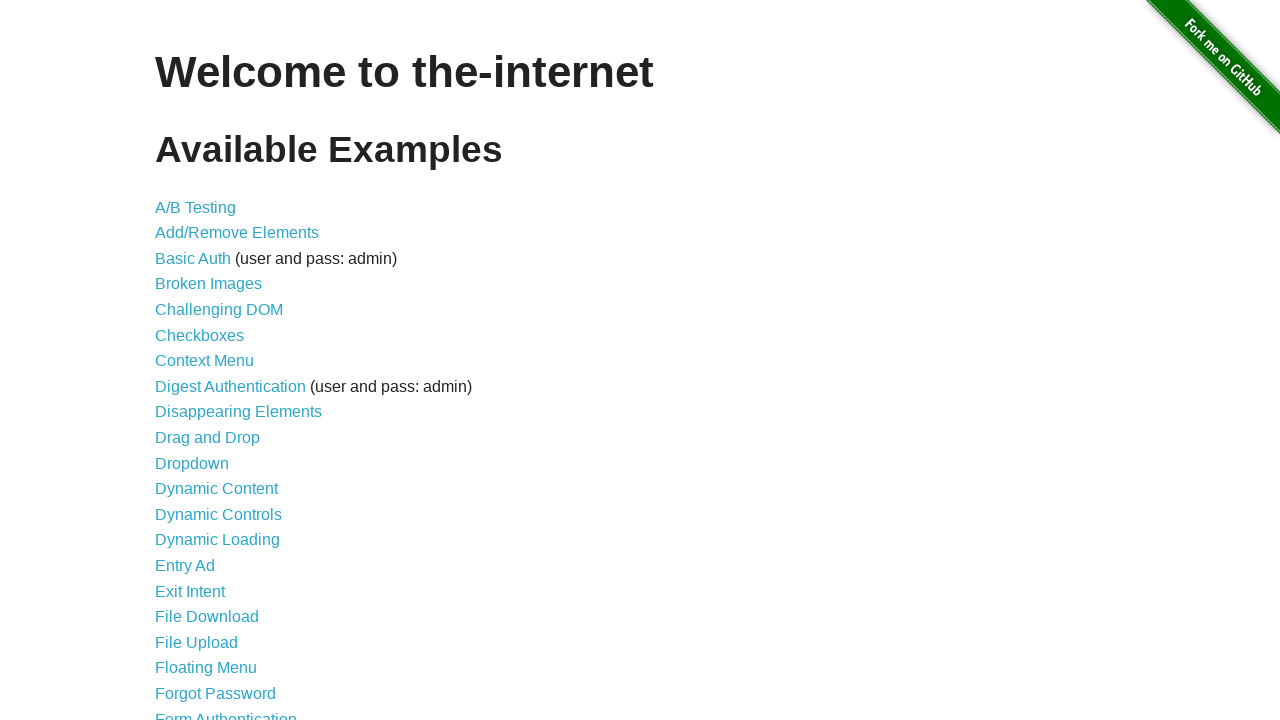

Clicked on JavaScript Alerts link at (214, 361) on a[href='/javascript_alerts']
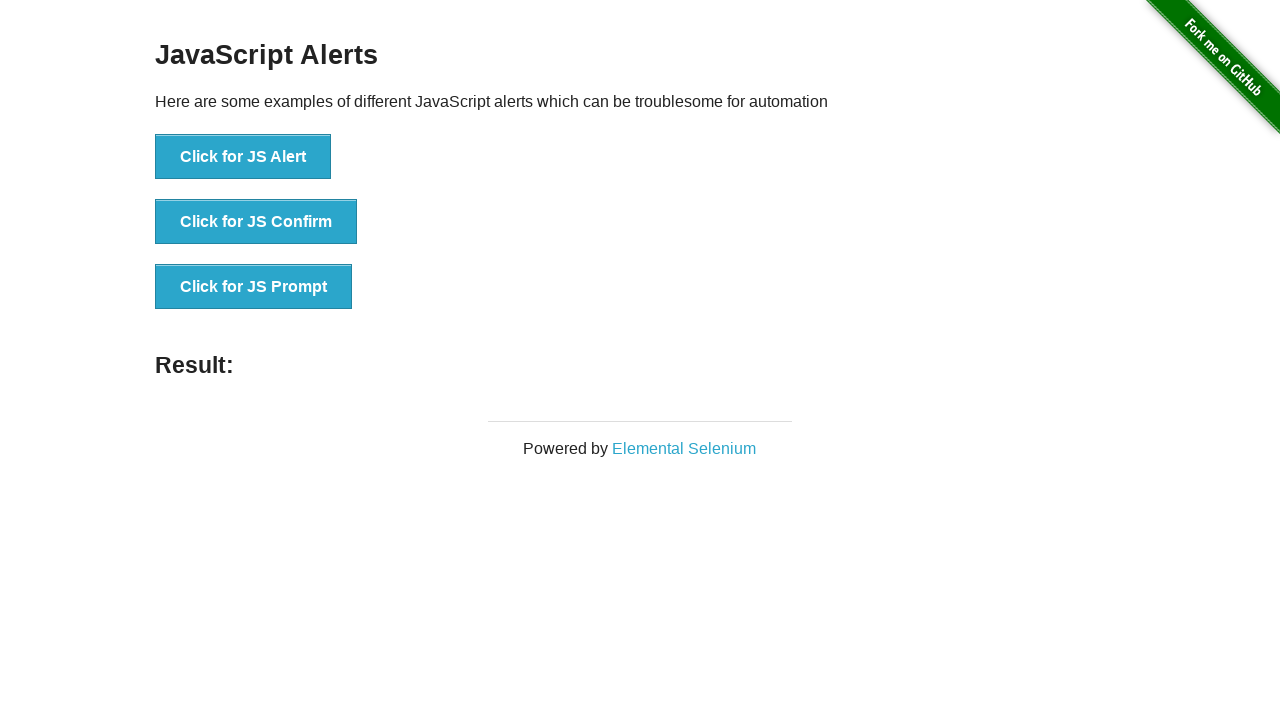

Clicked the 'Click for JS Alert' button at (243, 157) on button[onclick='jsAlert()']
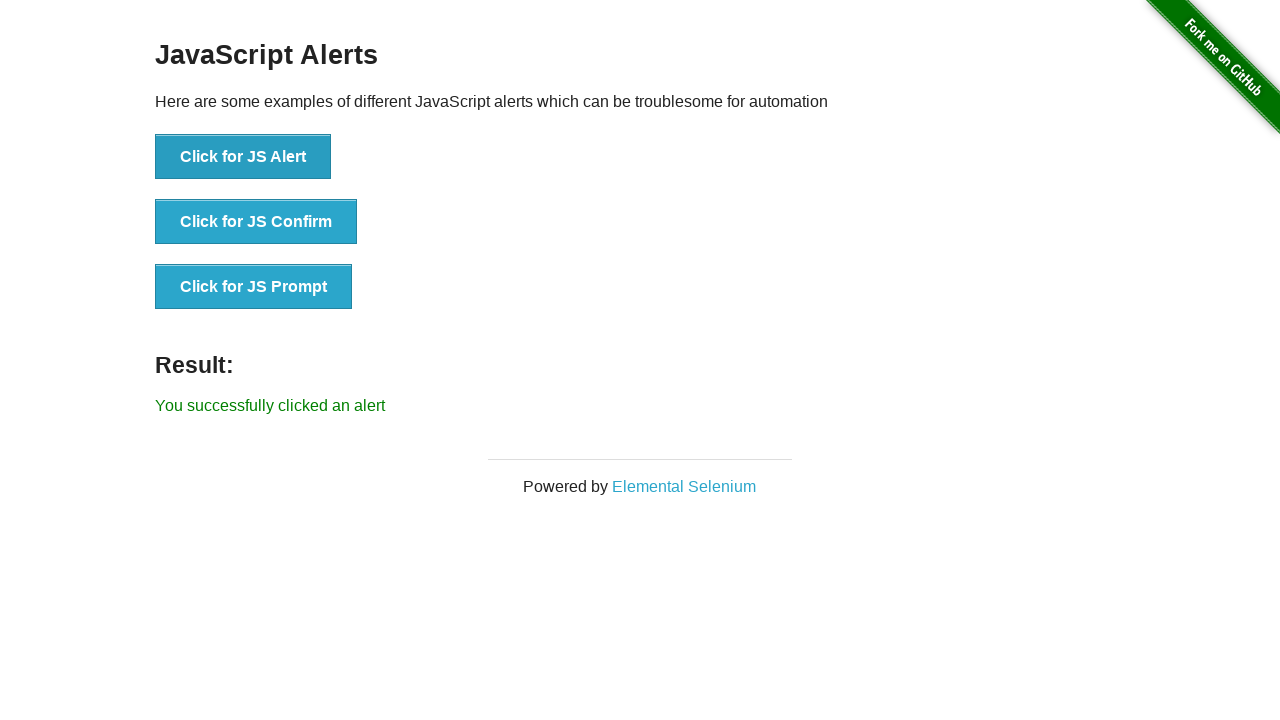

Set up dialog handler to accept alerts
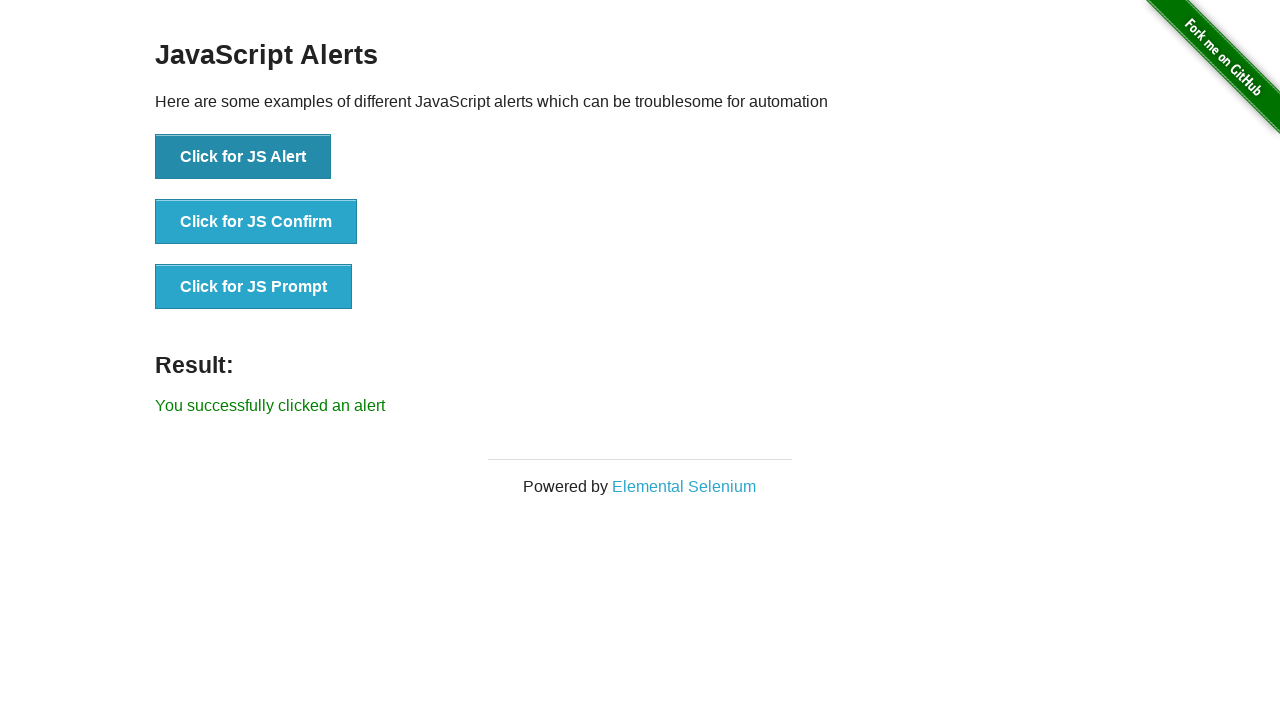

Clicked the alert button again to trigger and accept alert at (243, 157) on button[onclick='jsAlert()']
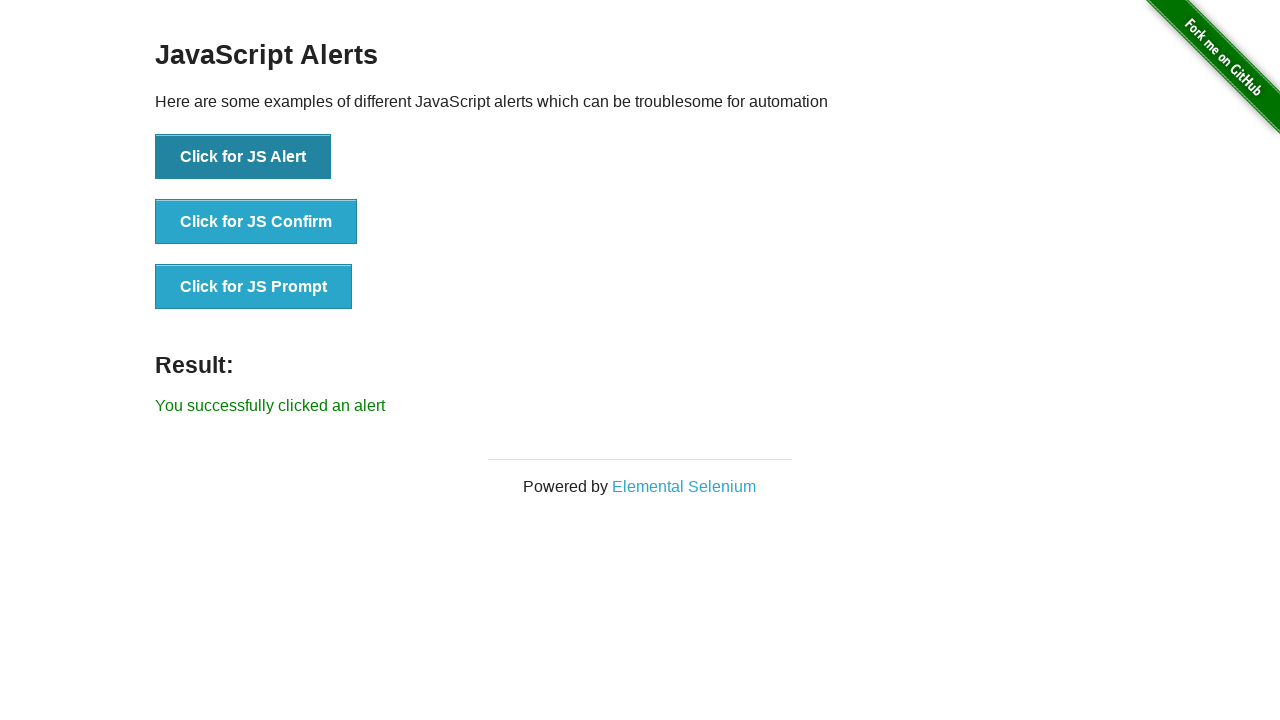

Result message element loaded
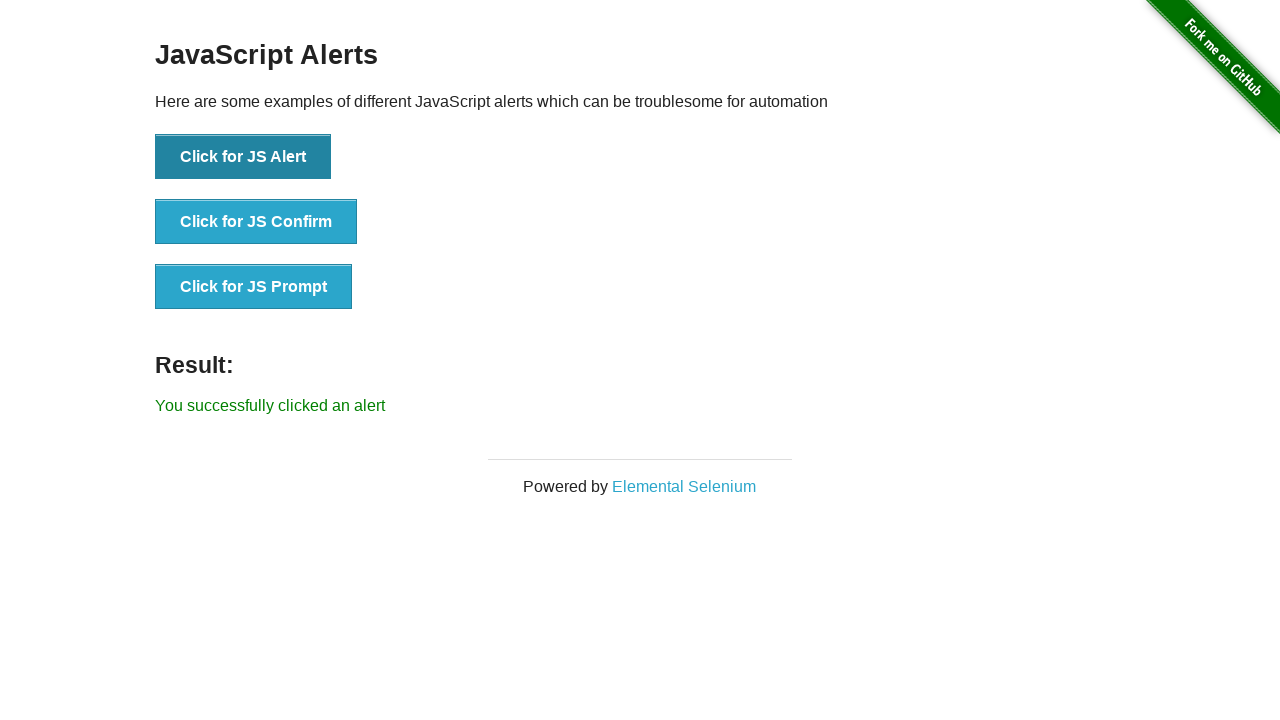

Retrieved result text: 'You successfully clicked an alert'
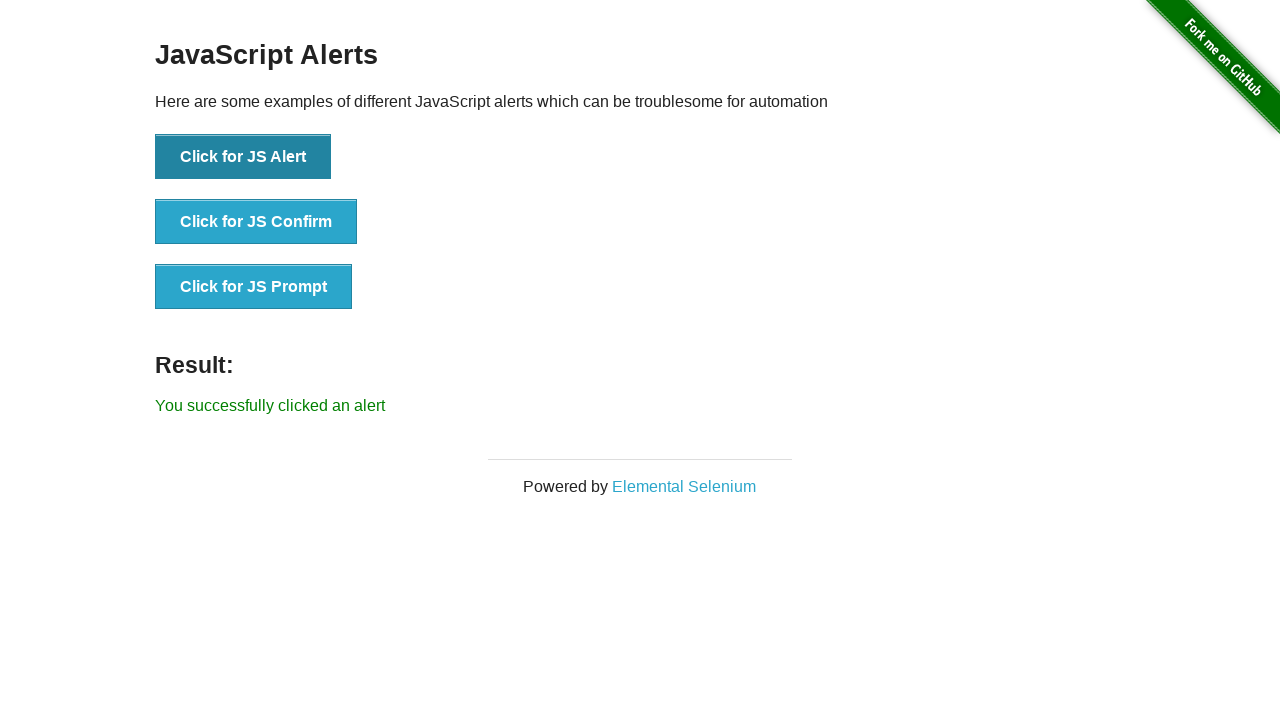

Verified that result text matches expected message
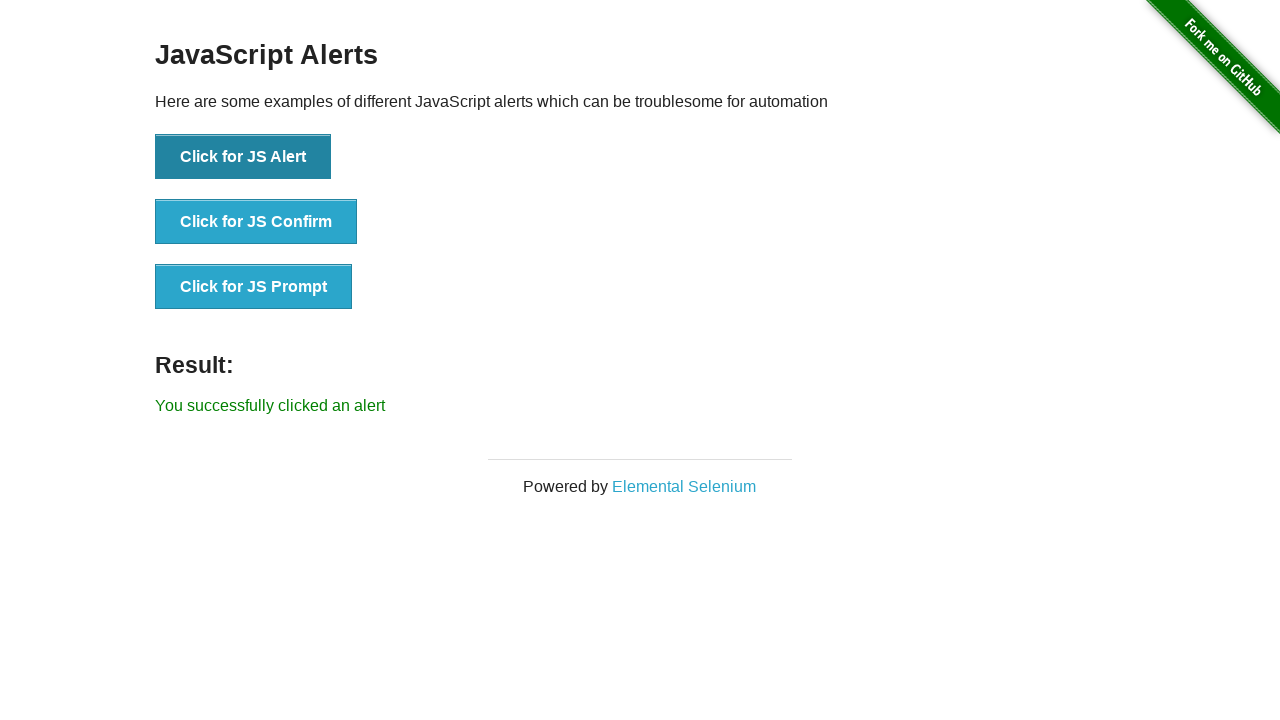

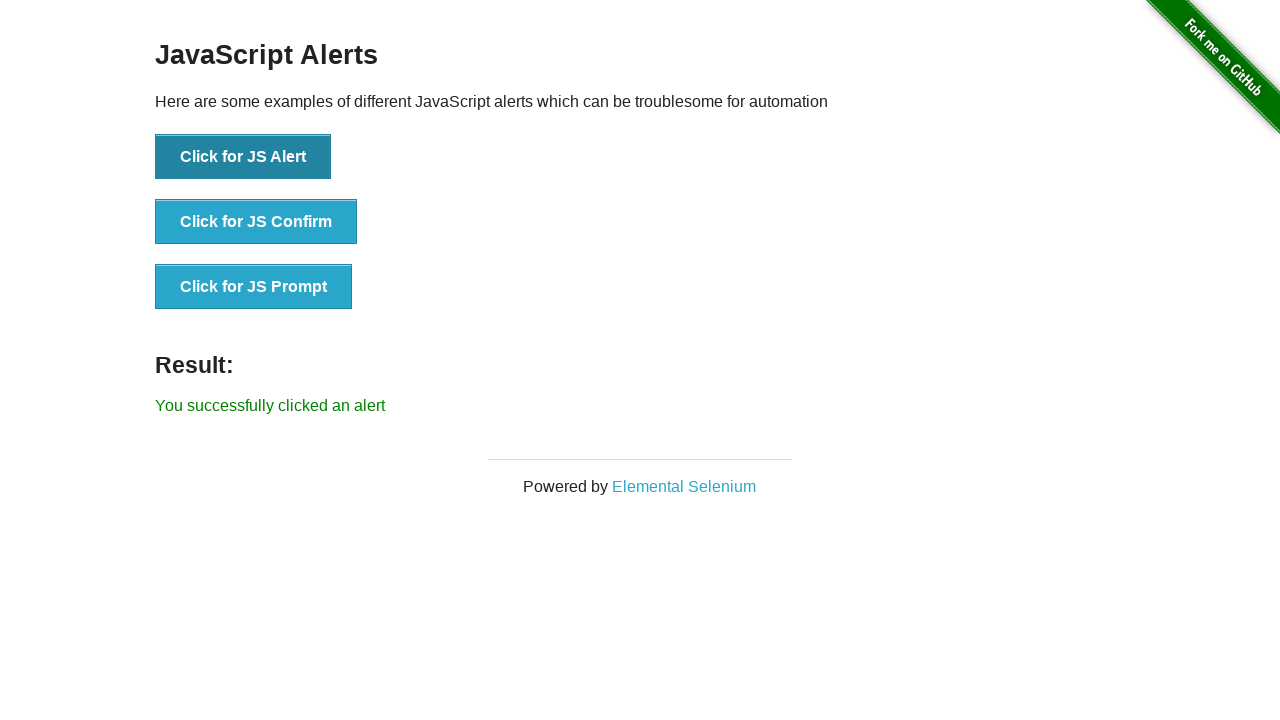